Tests handling of JavaScript prompt dialogs by clicking a button that triggers a prompt and entering text before accepting.

Starting URL: https://the-internet.herokuapp.com/javascript_alerts

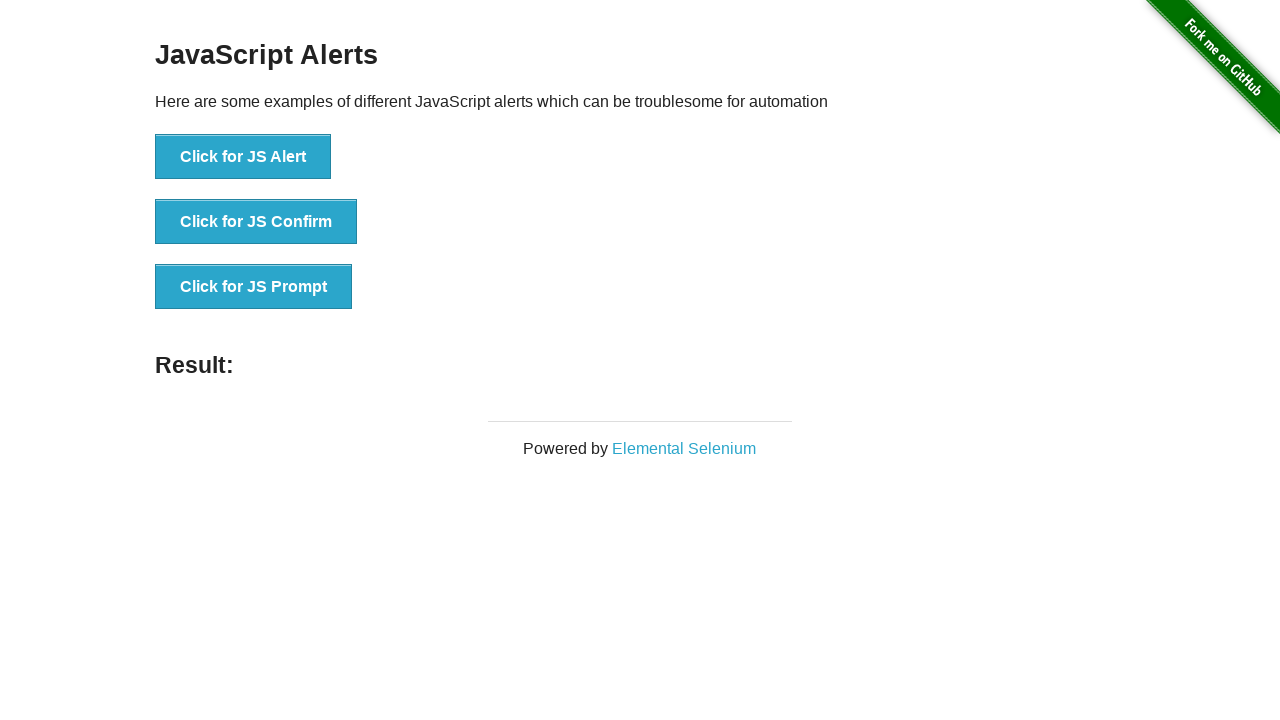

Set up dialog handler to accept prompt with 'anilkumar'
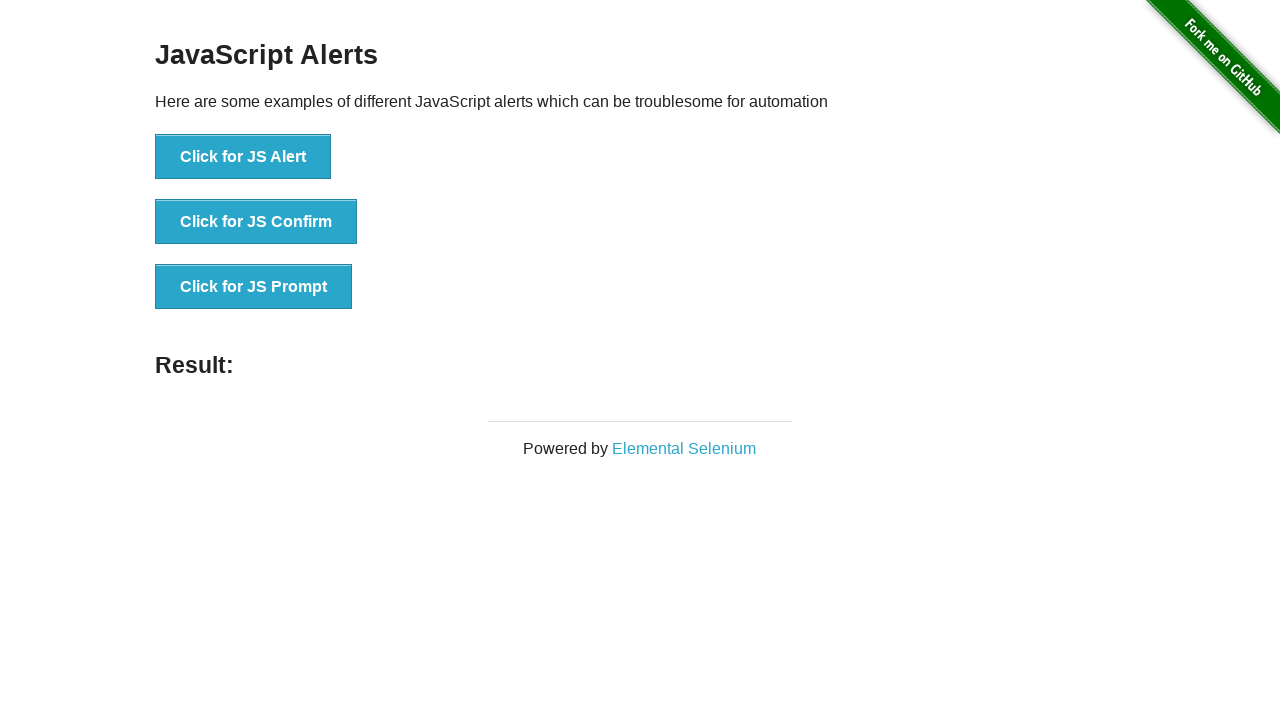

Clicked button to trigger JavaScript prompt dialog at (254, 287) on [onclick="jsPrompt()"]
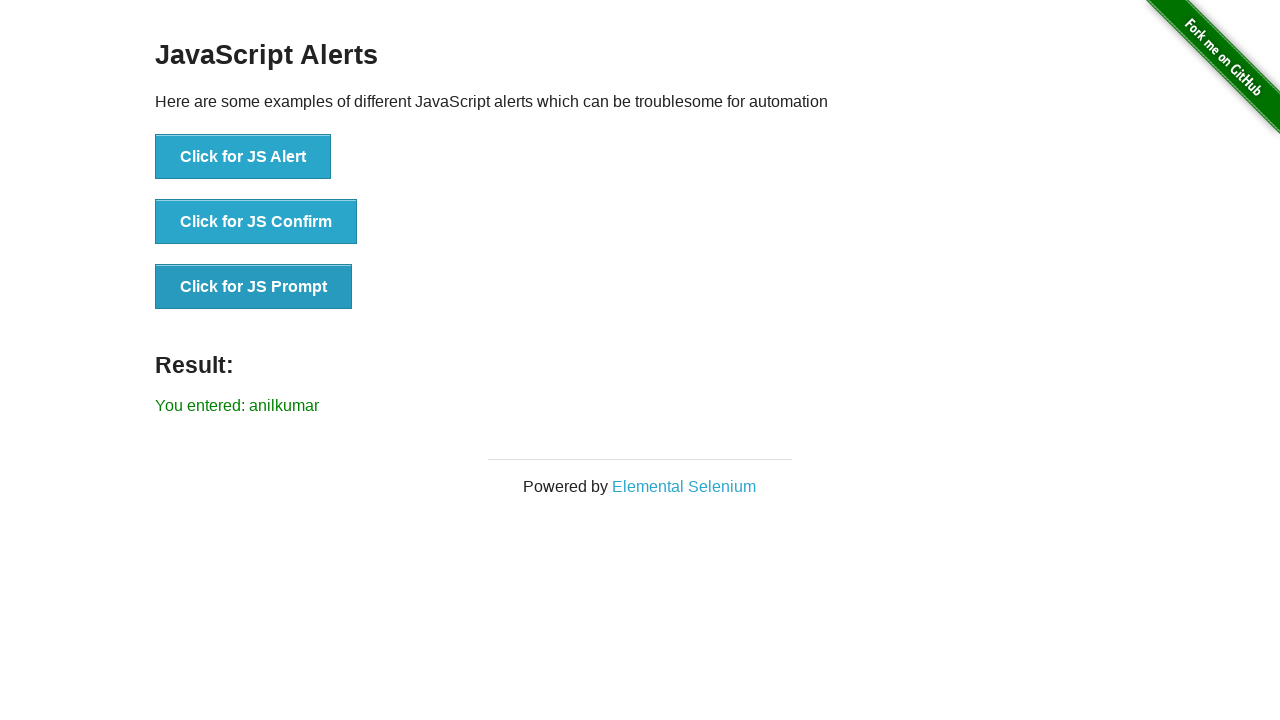

Waited for dialog to be handled
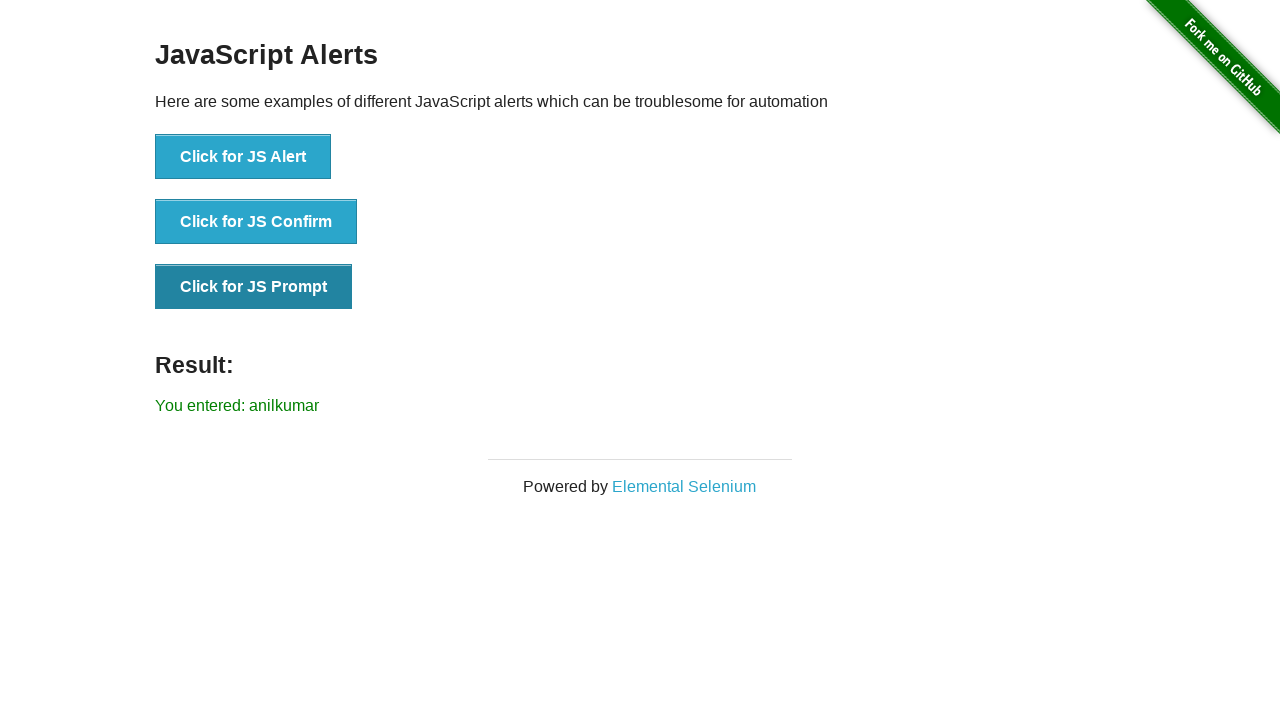

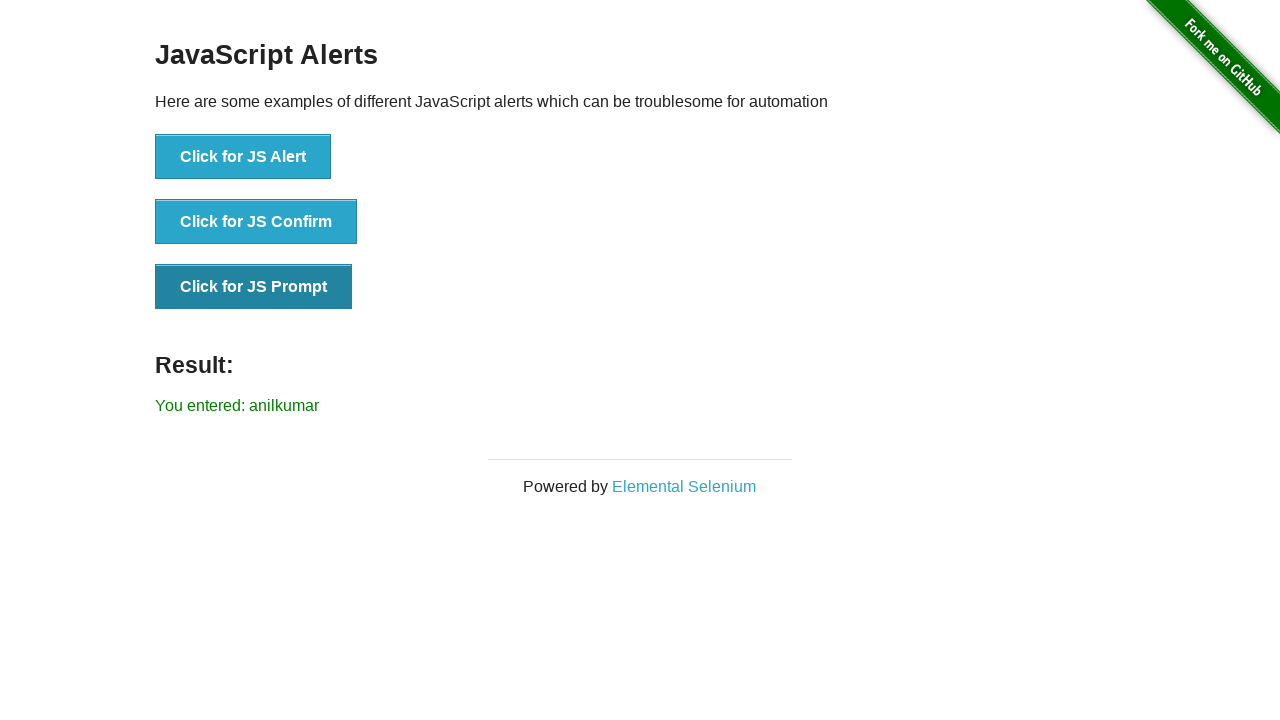